Tests clearing the complete state of all items by checking and then unchecking the toggle all

Starting URL: https://demo.playwright.dev/todomvc

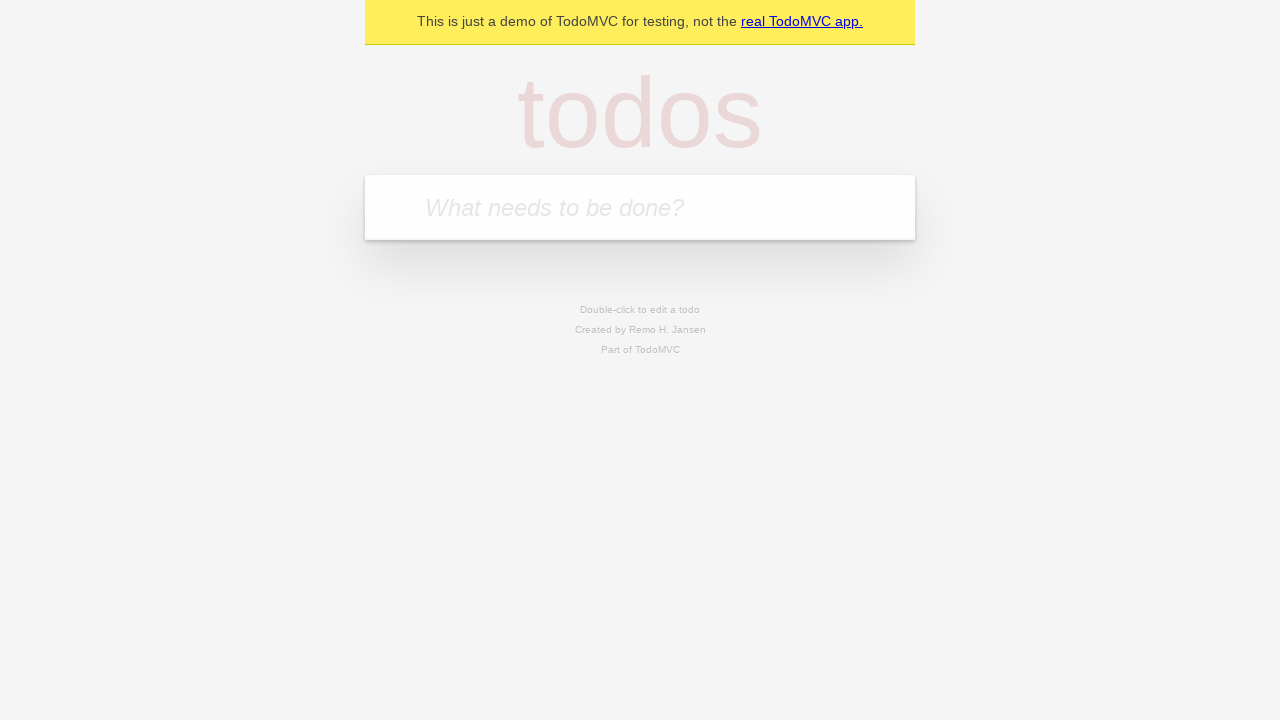

Filled first todo item 'buy some cheese' on internal:attr=[placeholder="What needs to be done?"i]
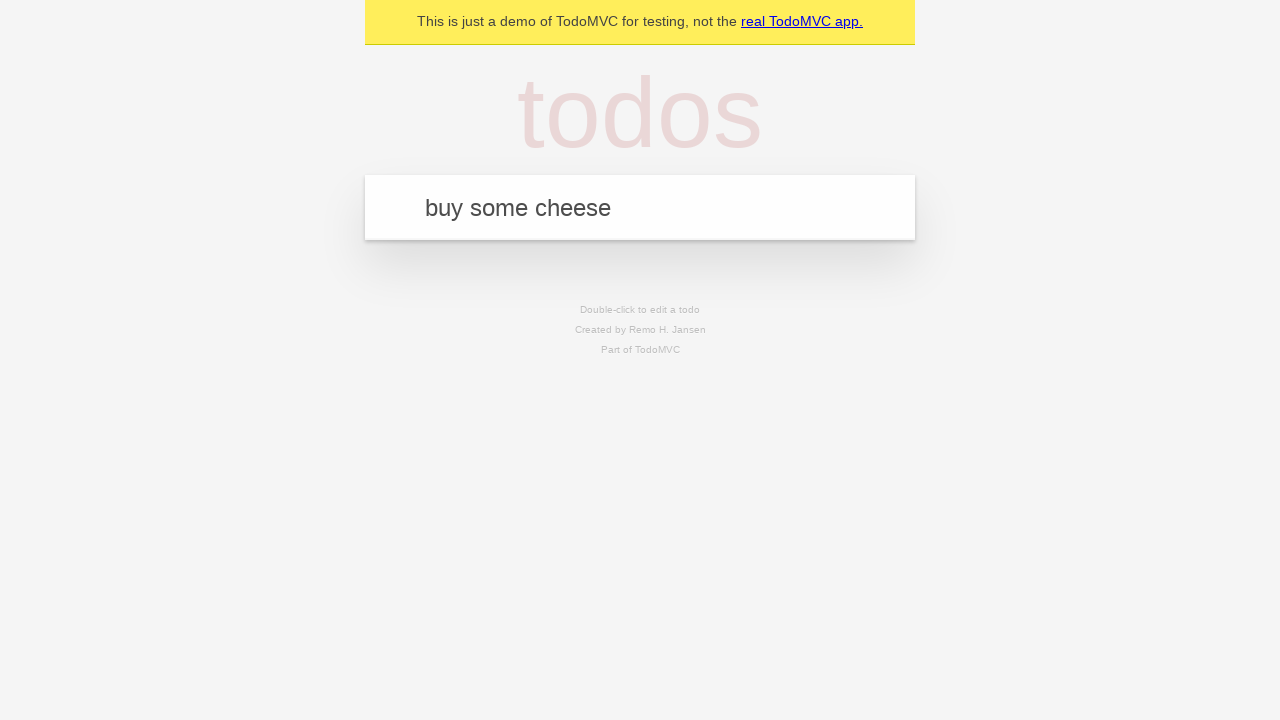

Pressed Enter to add first todo item on internal:attr=[placeholder="What needs to be done?"i]
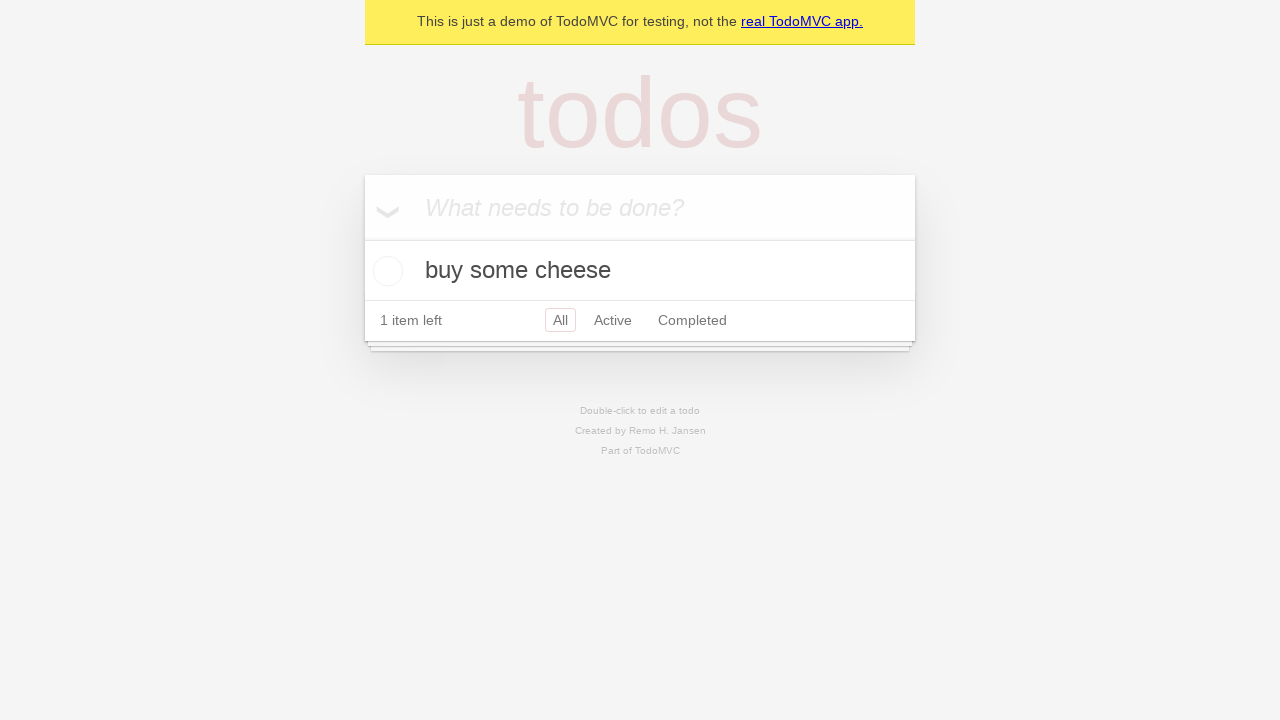

Filled second todo item 'feed the cat' on internal:attr=[placeholder="What needs to be done?"i]
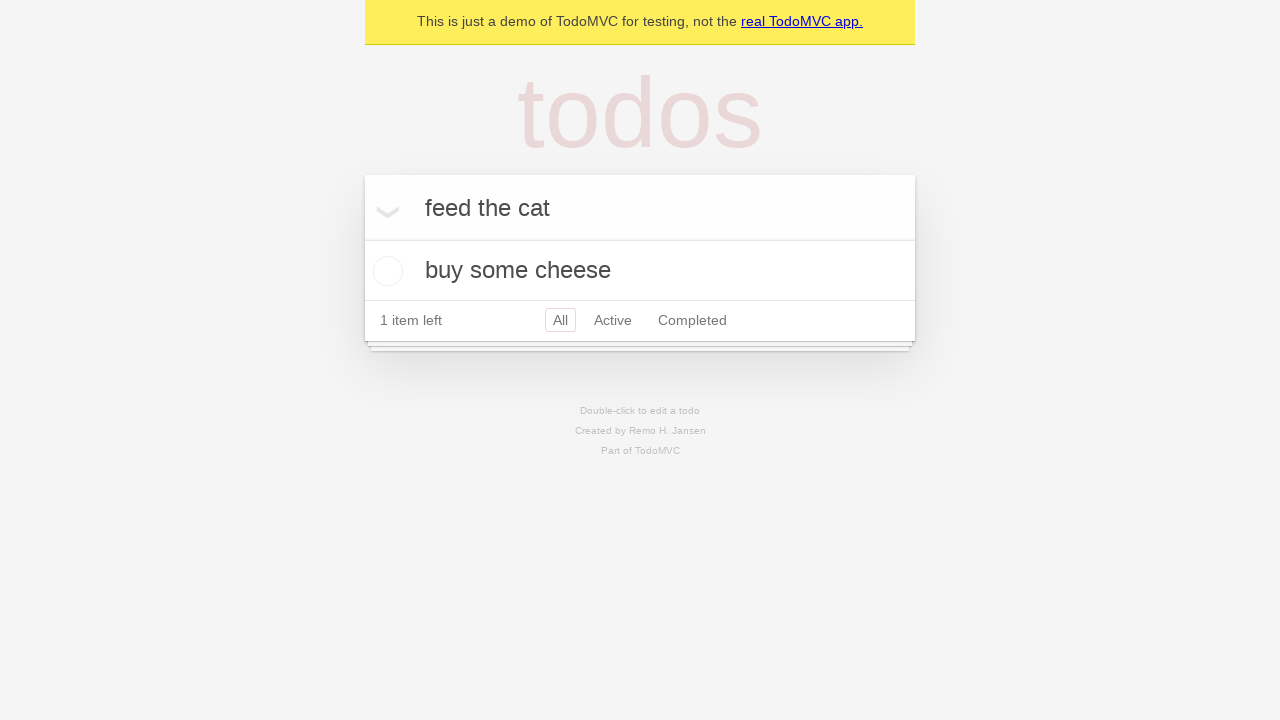

Pressed Enter to add second todo item on internal:attr=[placeholder="What needs to be done?"i]
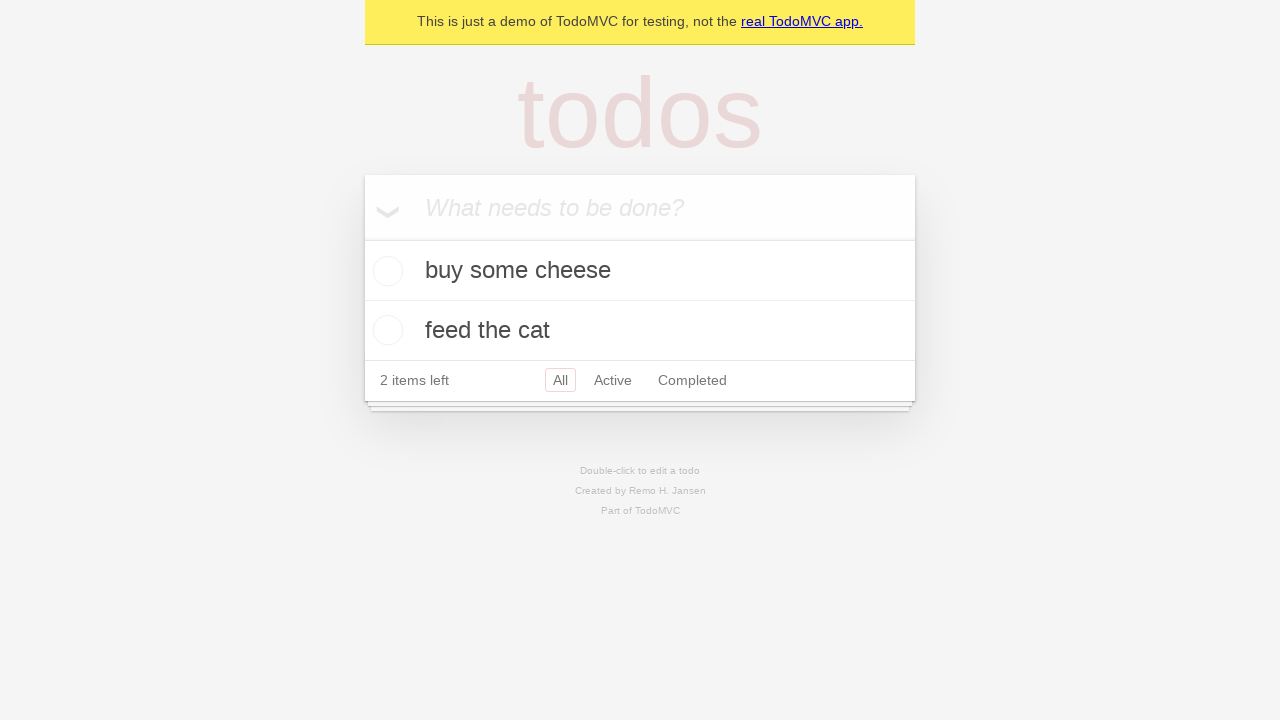

Filled third todo item 'book a doctors appointment' on internal:attr=[placeholder="What needs to be done?"i]
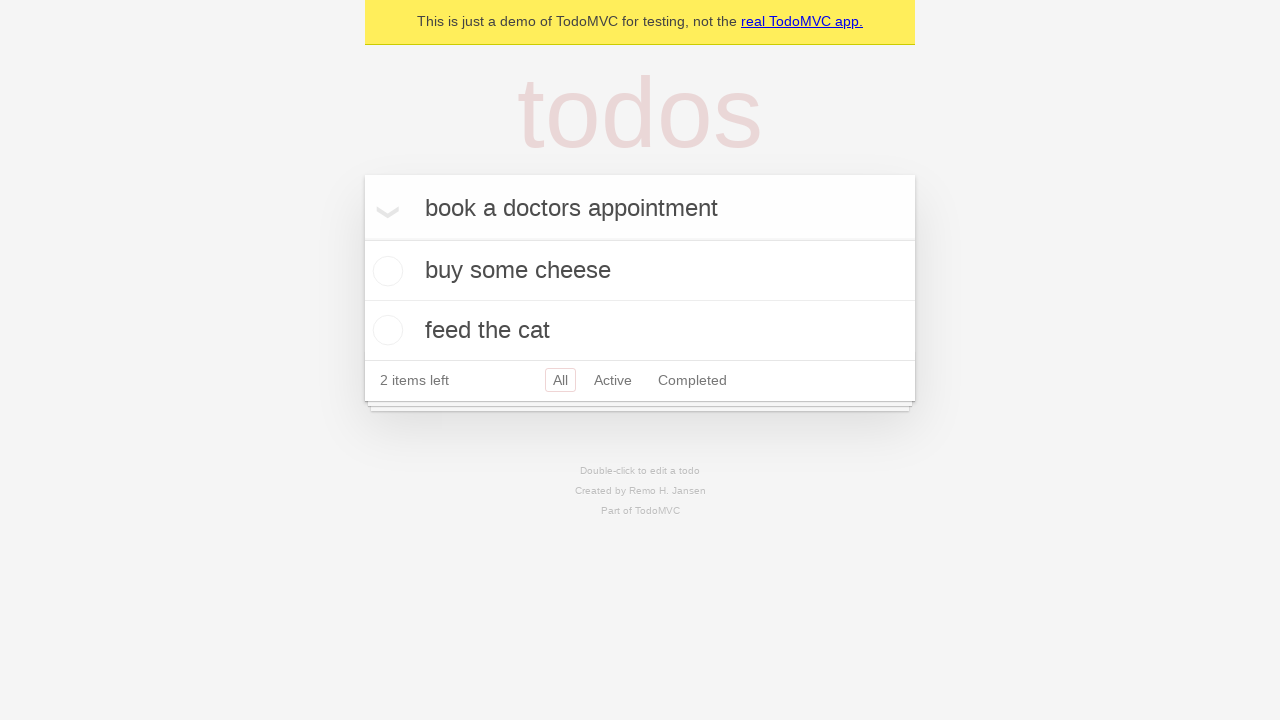

Pressed Enter to add third todo item on internal:attr=[placeholder="What needs to be done?"i]
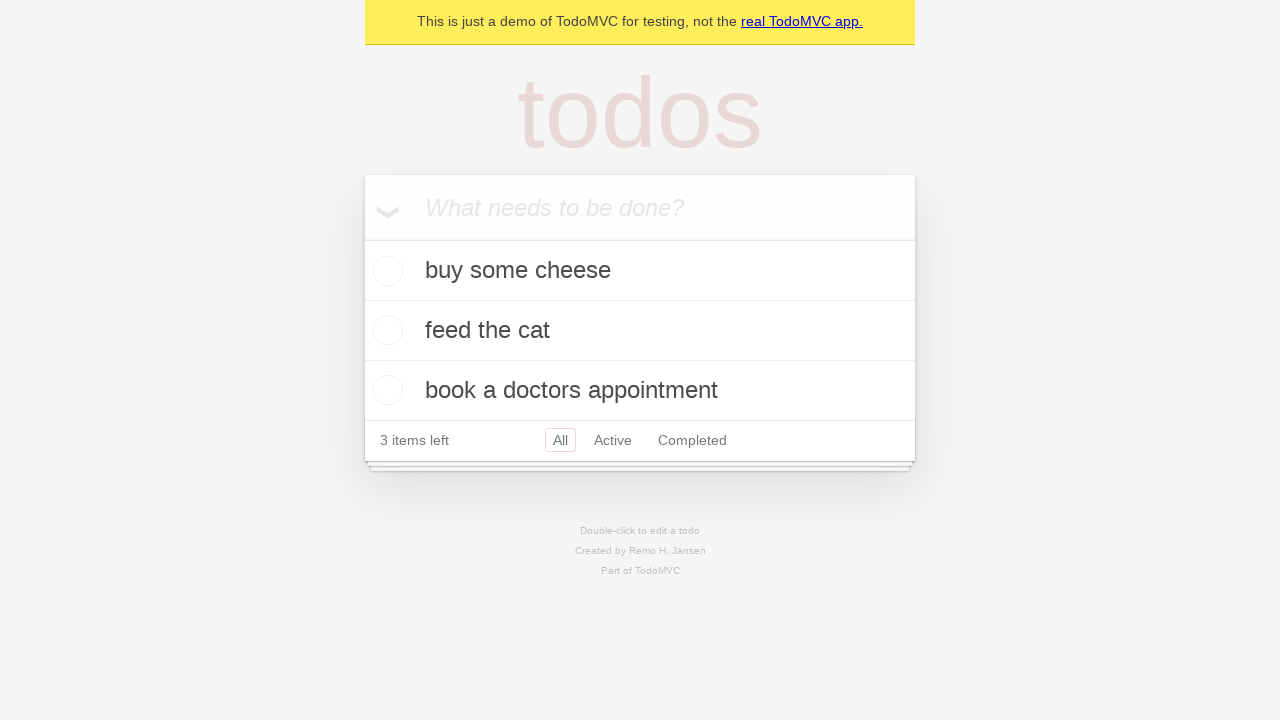

Checked toggle all button to mark all items as complete at (362, 238) on internal:label="Mark all as complete"i
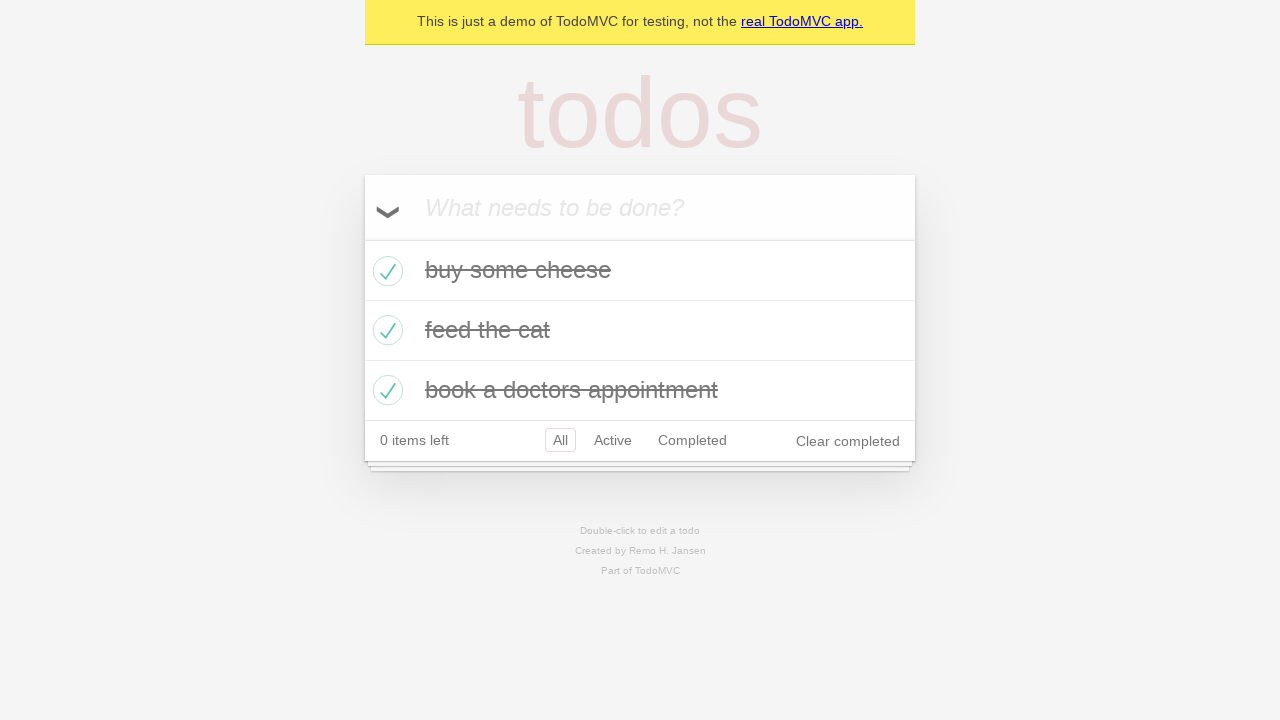

Unchecked toggle all button to clear complete state of all items at (362, 238) on internal:label="Mark all as complete"i
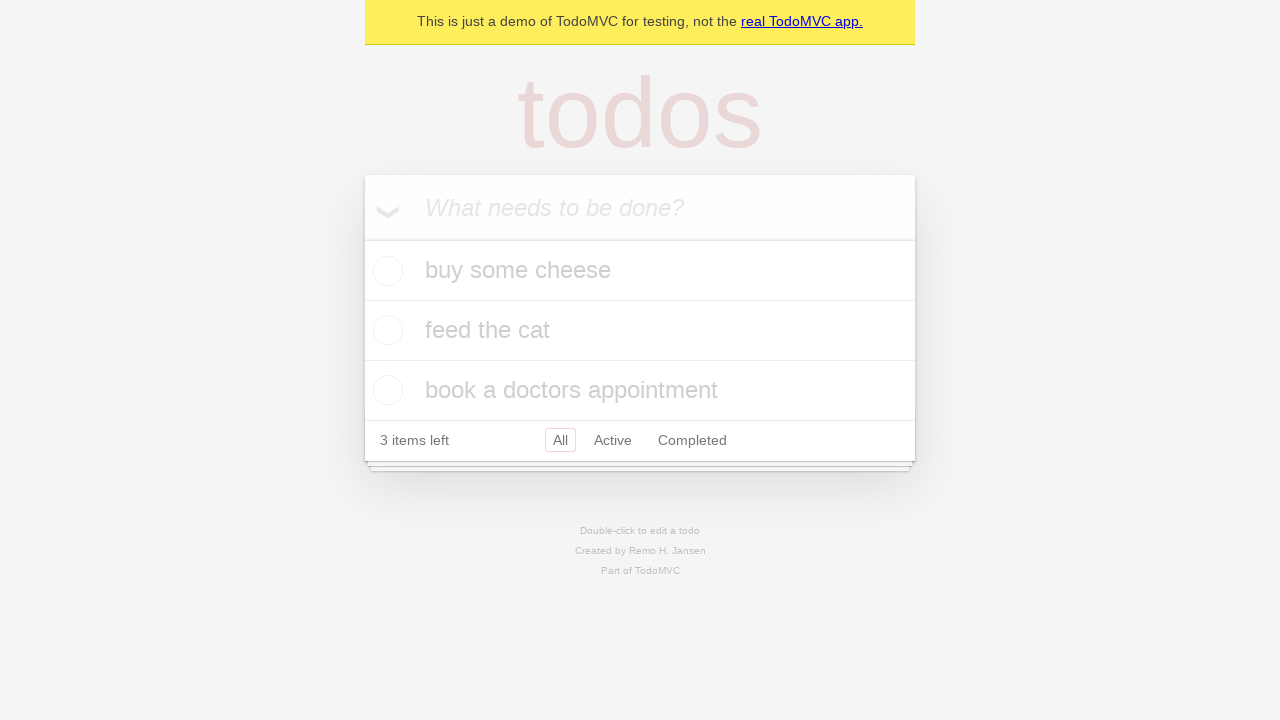

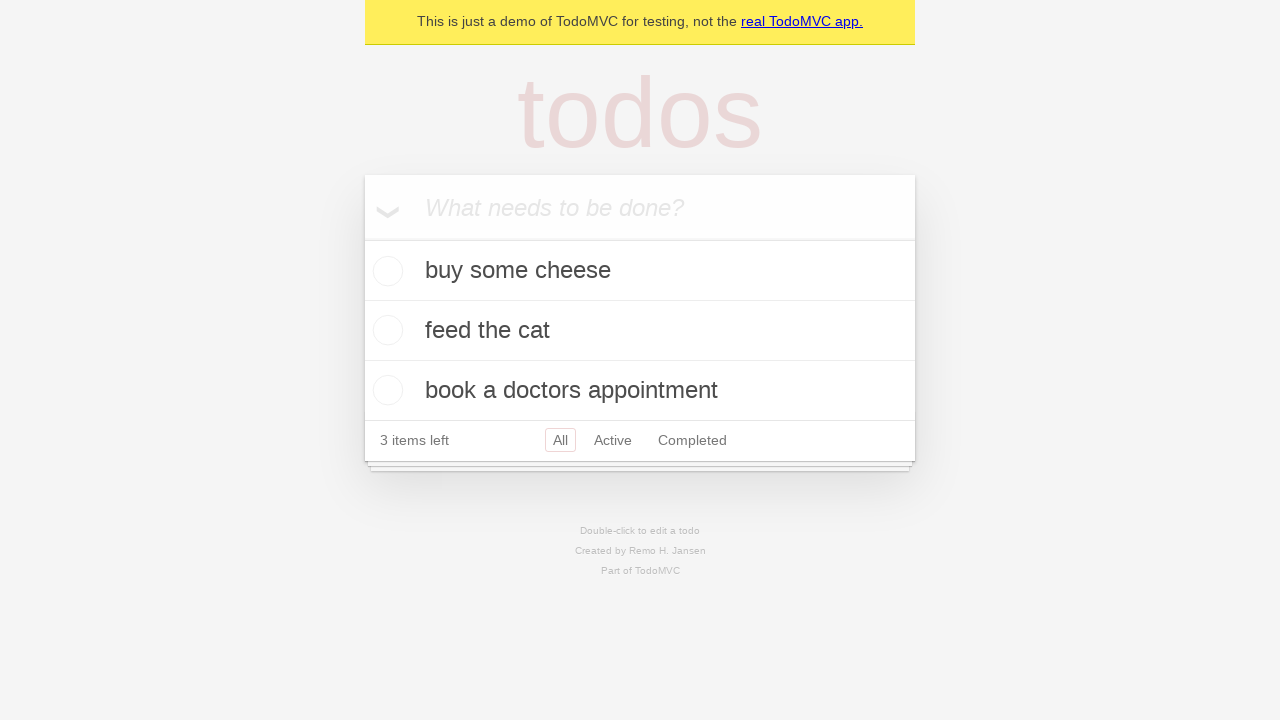